Navigates to the demo table and verifies last name column data is present in table1

Starting URL: http://automationbykrishna.com/

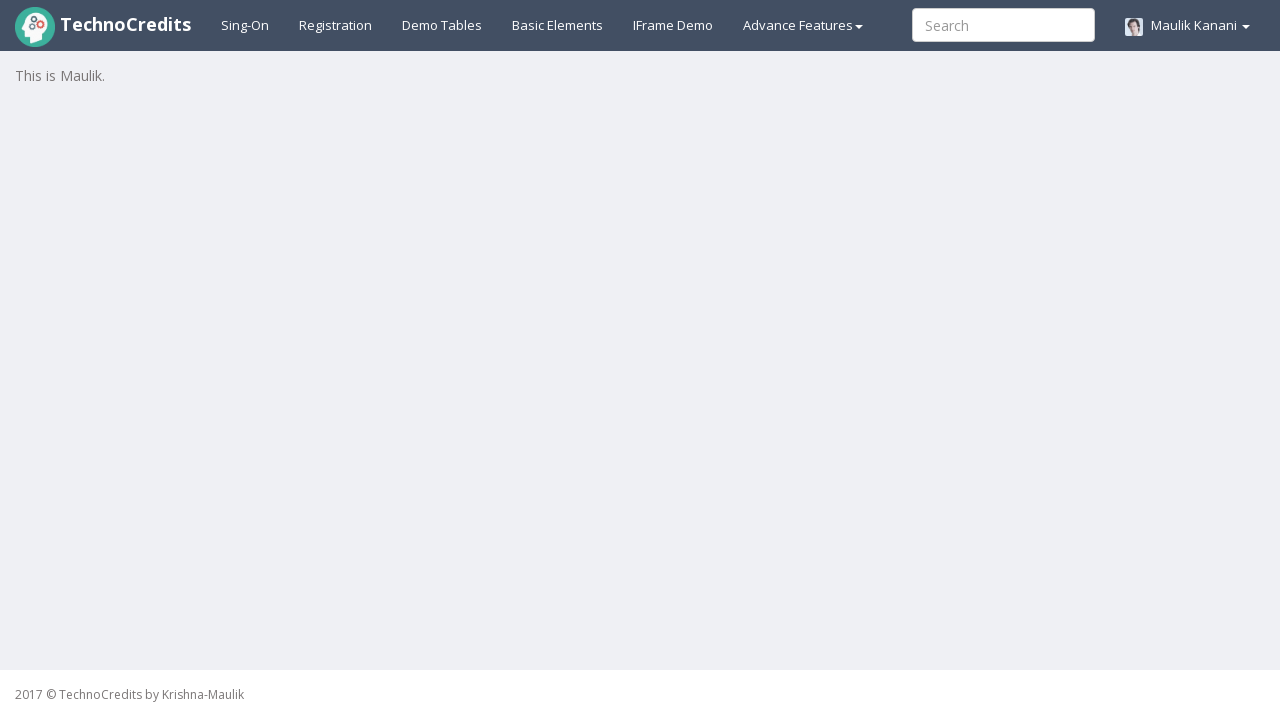

Clicked on Demo Table link at (442, 25) on #demotable
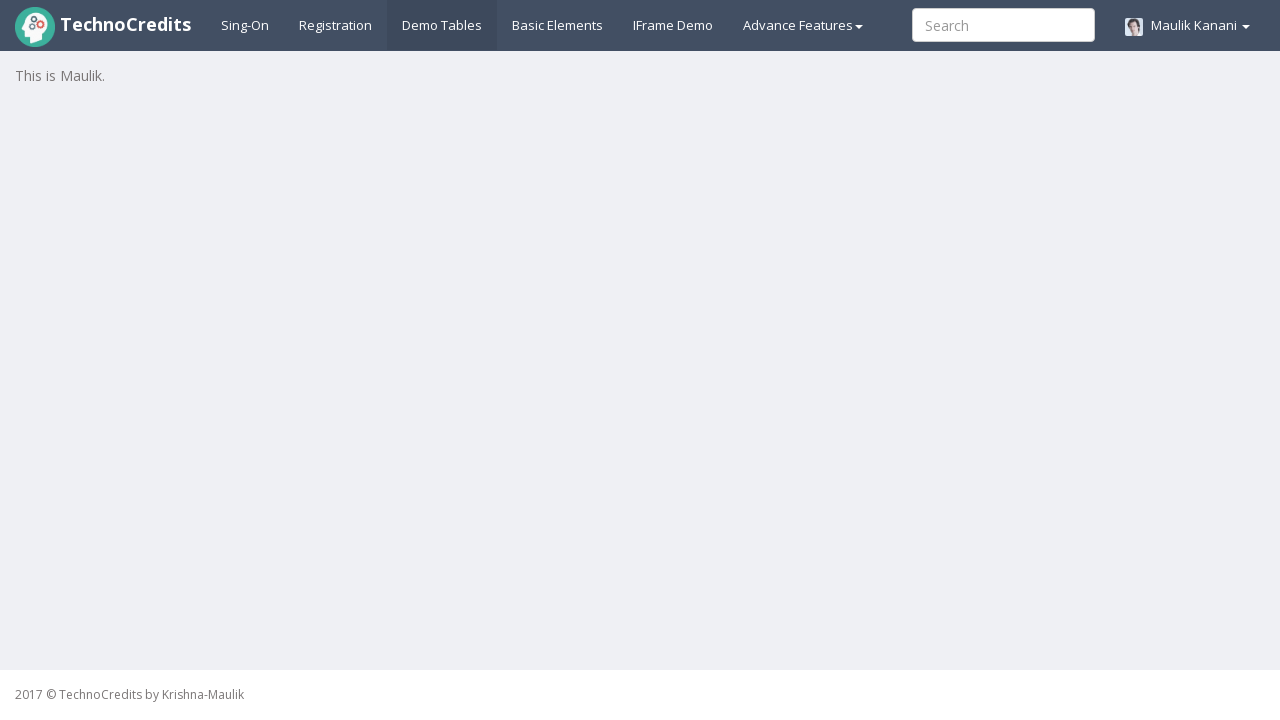

Verified last name column data is present in table1
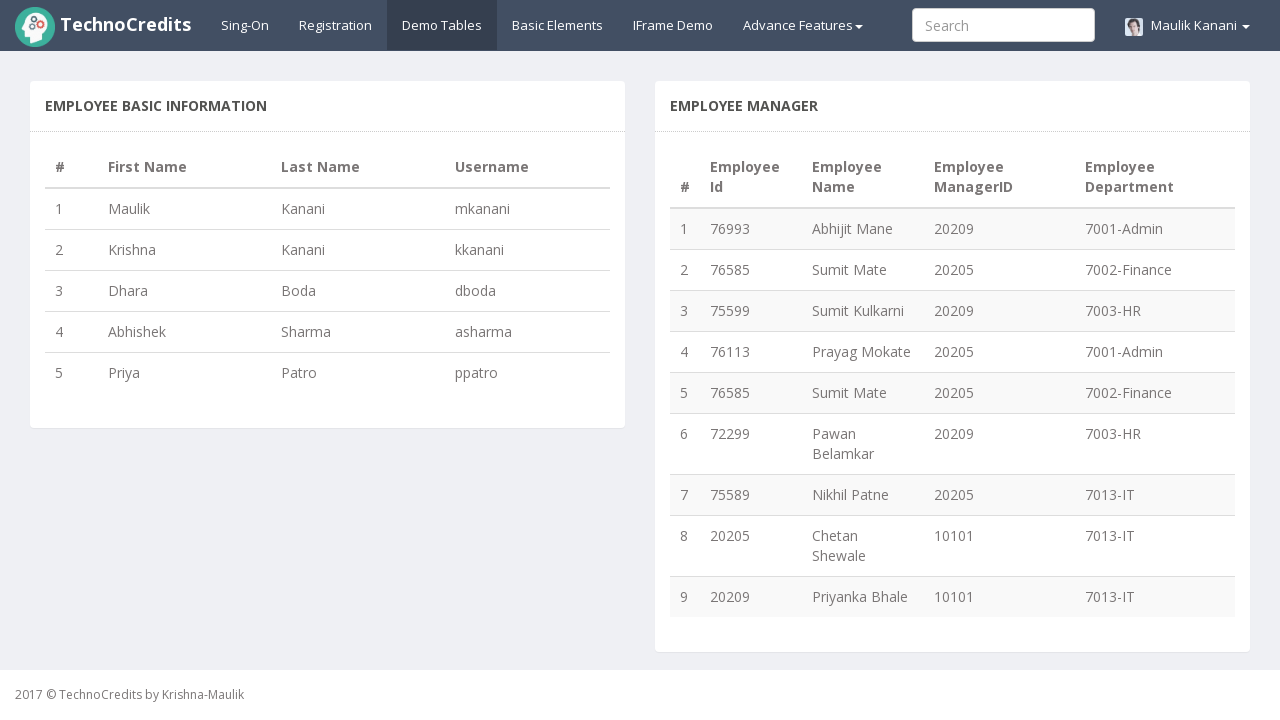

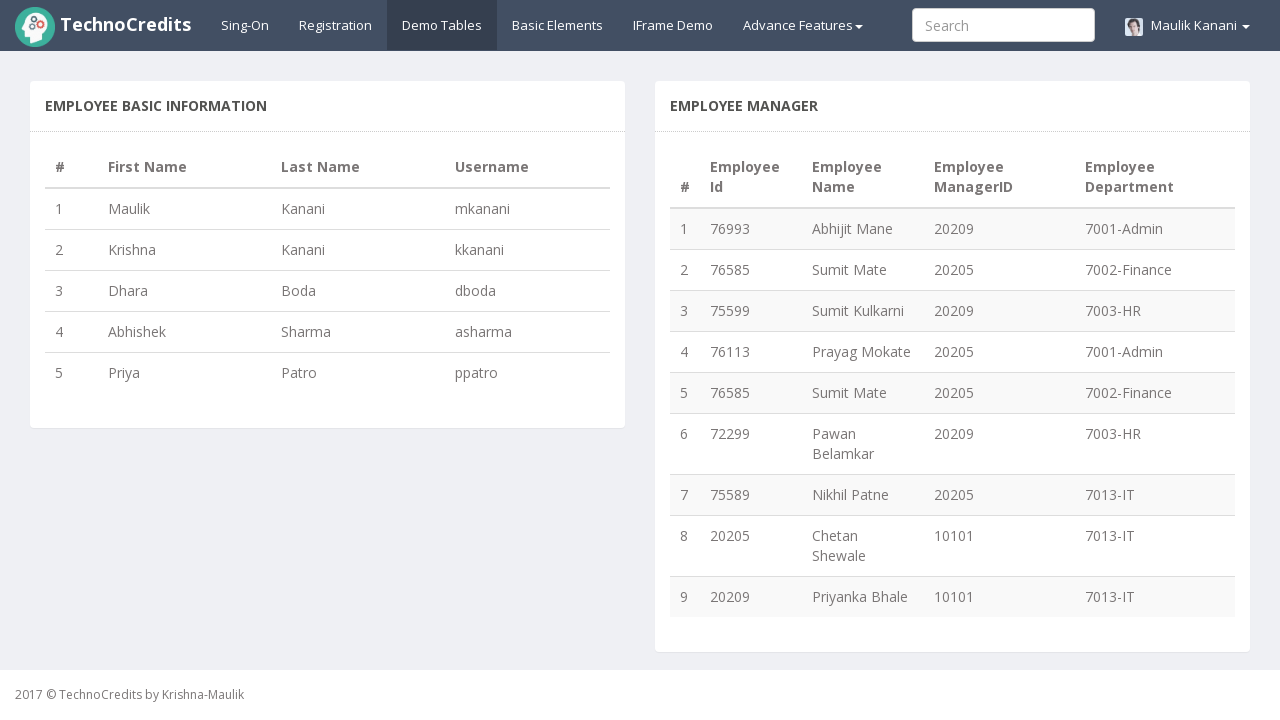